Tests dynamic loading page where an element is rendered after clicking a button and waiting for a loading bar to complete

Starting URL: http://the-internet.herokuapp.com/dynamic_loading/2

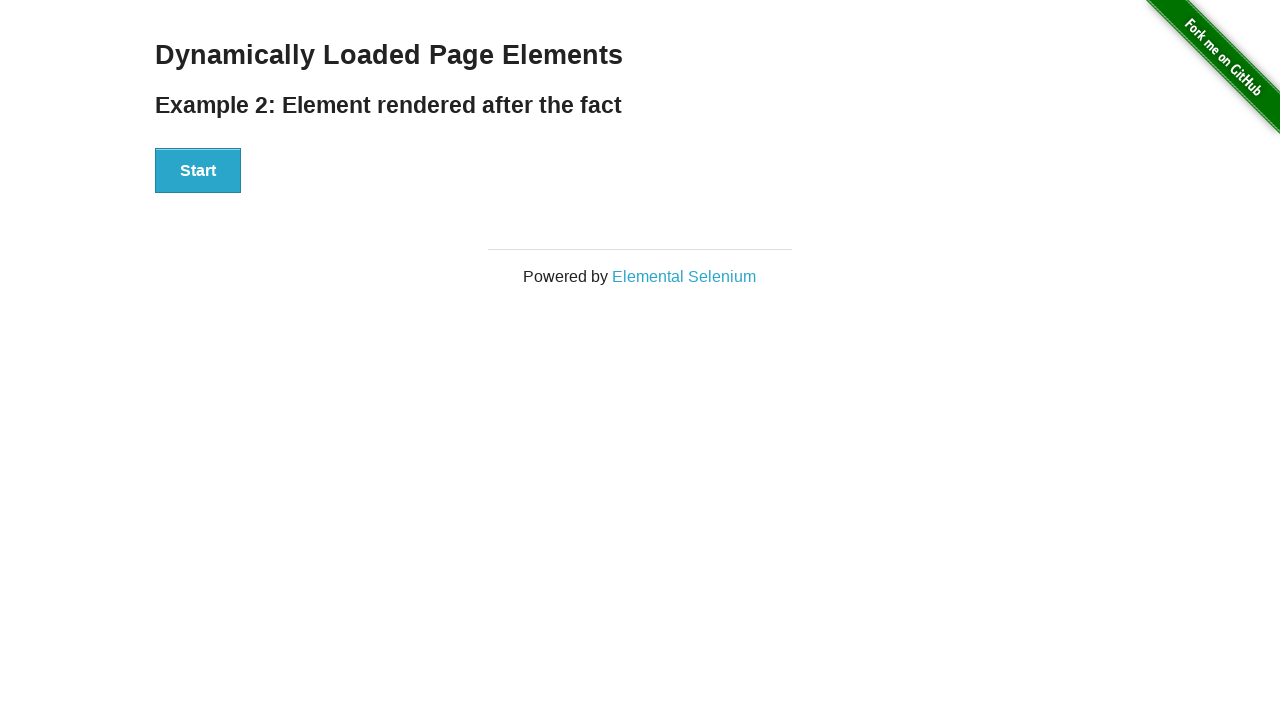

Clicked the Start button to initiate dynamic loading at (198, 171) on #start button
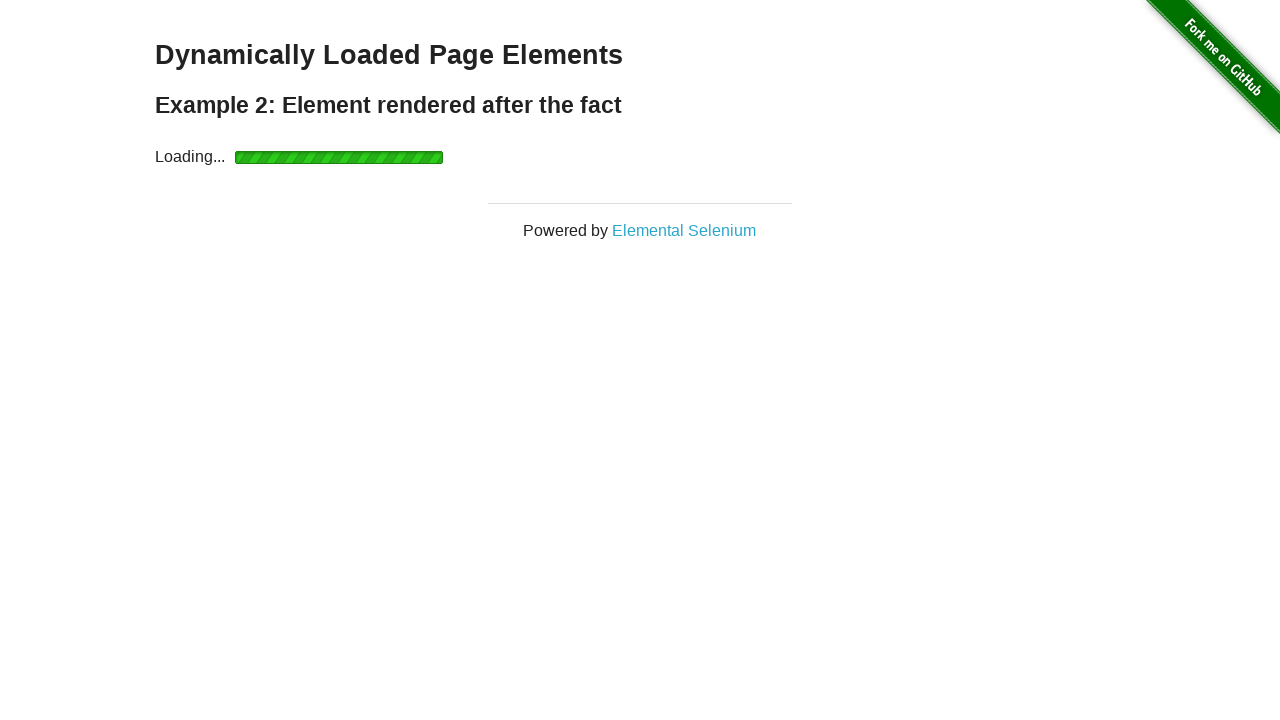

Waited for loading bar to complete and finish element to become visible
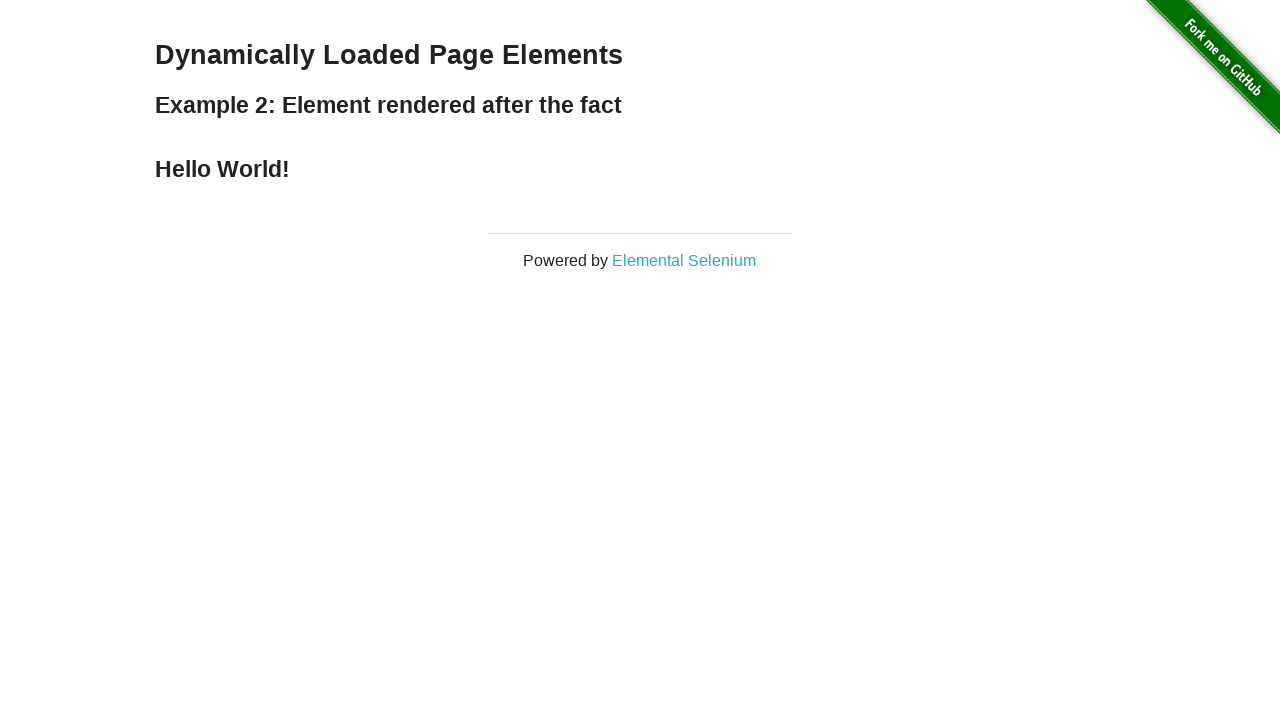

Verified that the finish element contains 'Hello World!' text
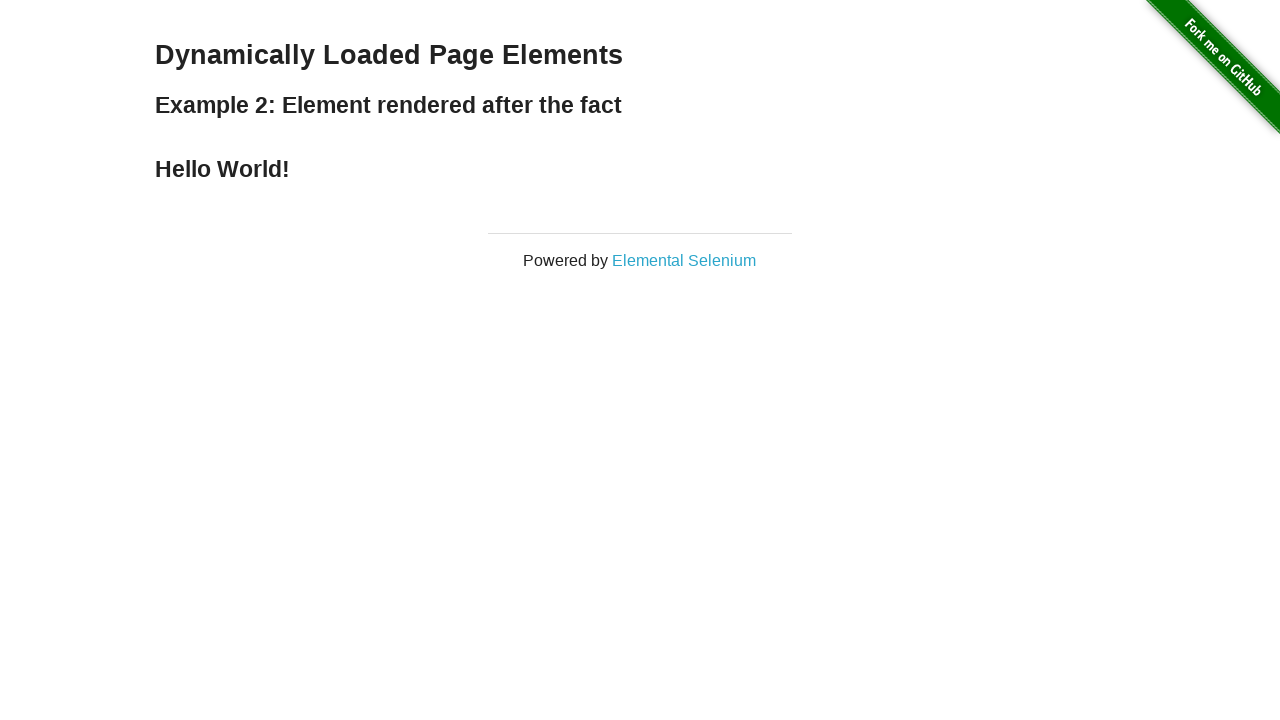

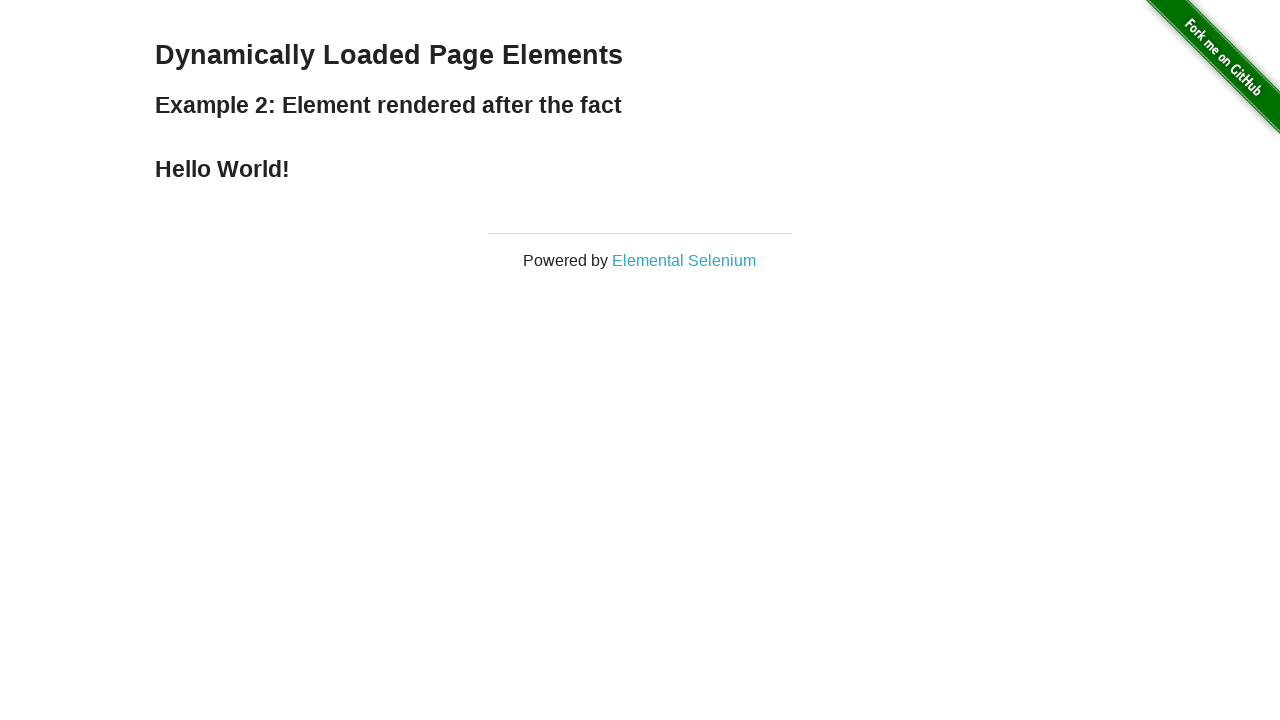